Tests the autocomplete input field by entering text into it on the Automation Practice page

Starting URL: https://rahulshettyacademy.com/AutomationPractice/#

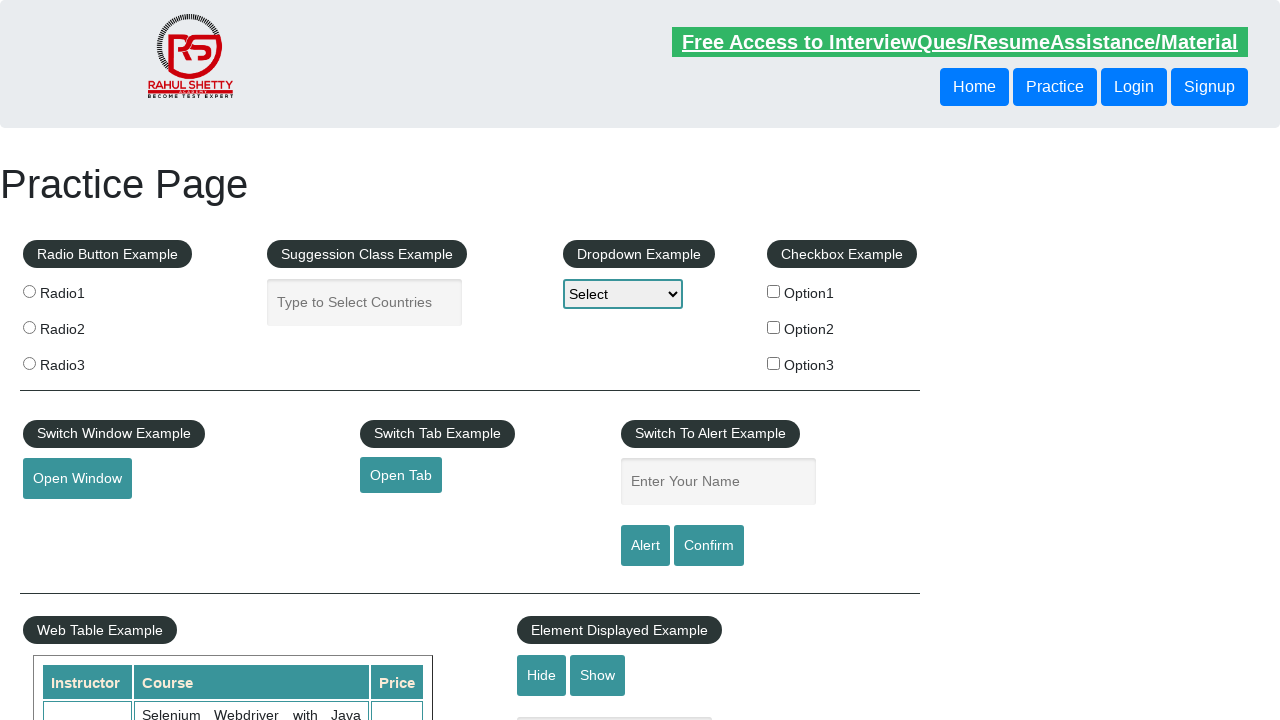

Filled autocomplete input field with 'This batch is Awesome!' on #autocomplete
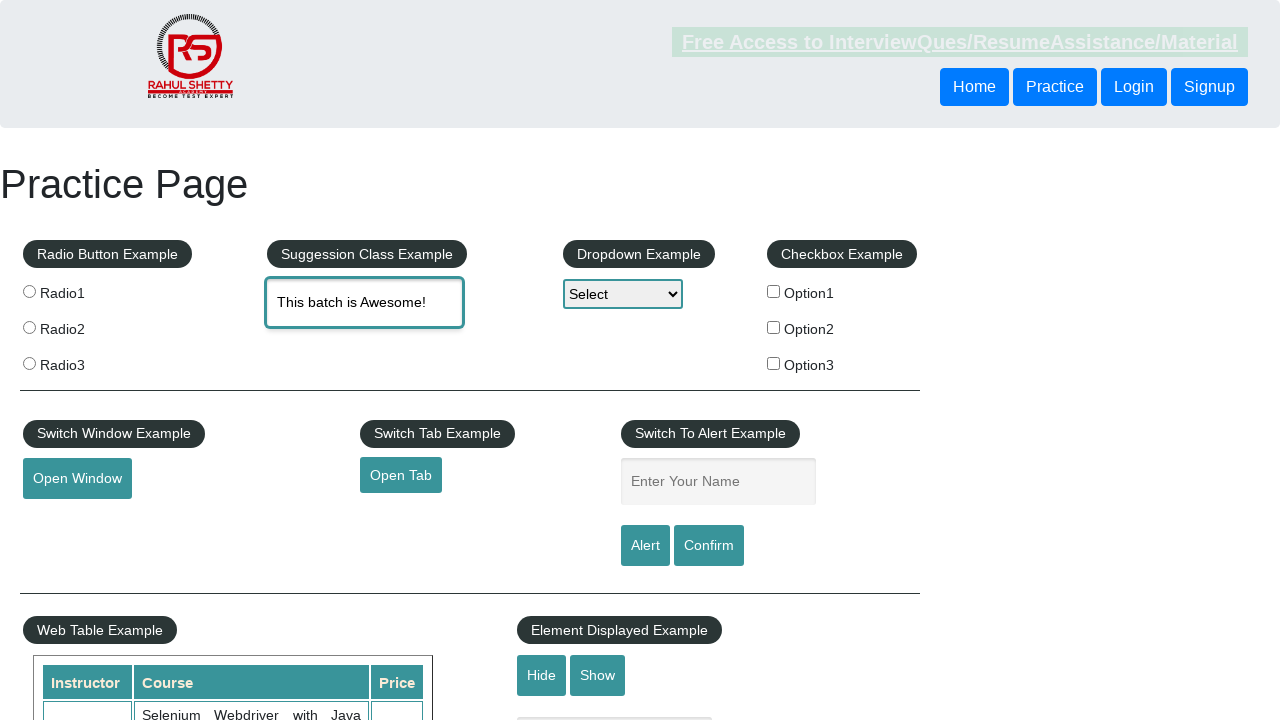

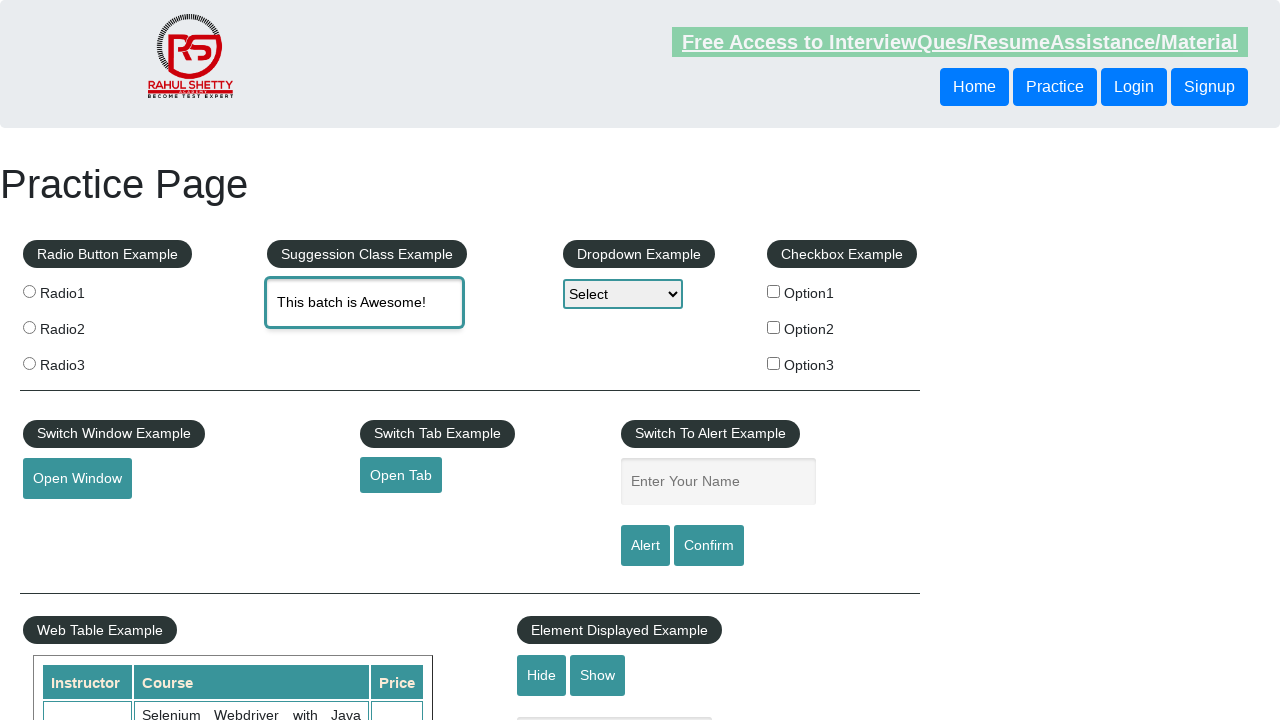